Tests input handling on letcode.in by navigating to the edit input page, filling text fields, clearing fields, and checking input field states (enabled/readonly)

Starting URL: https://letcode.in/

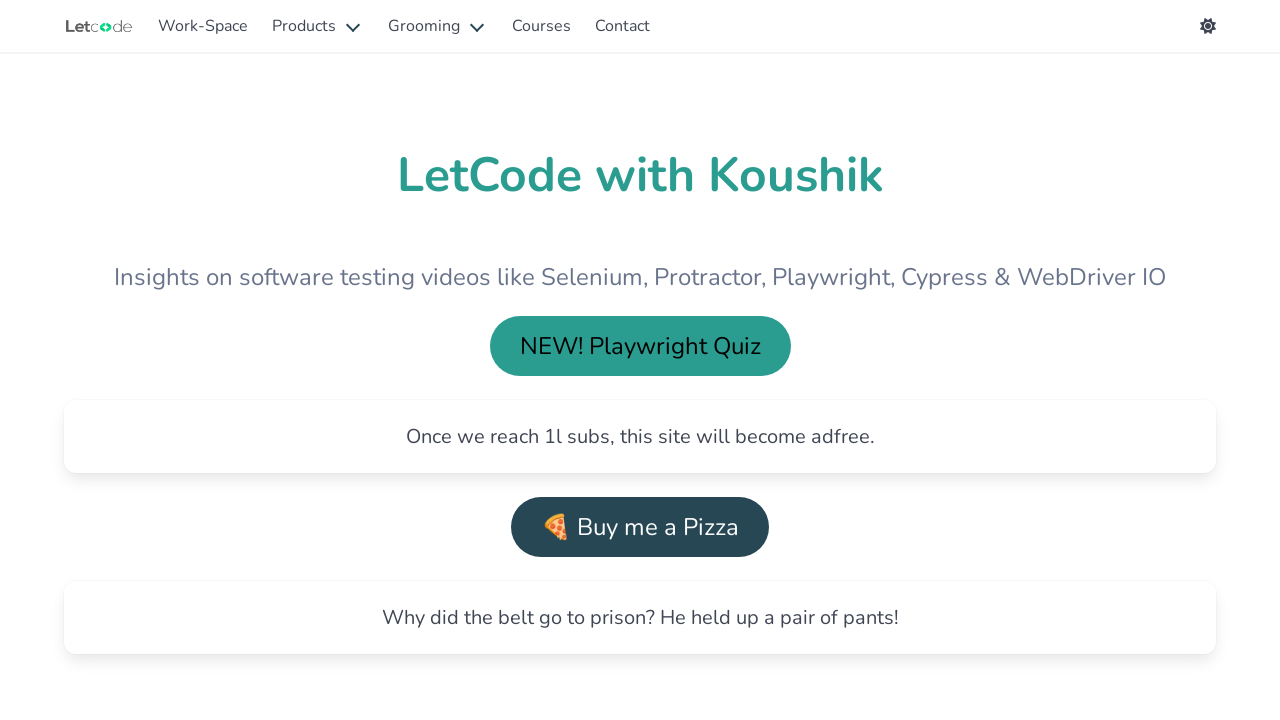

Clicked the first link in the navbar at (203, 26) on xpath=//div[@class='navbar-start']/child::a
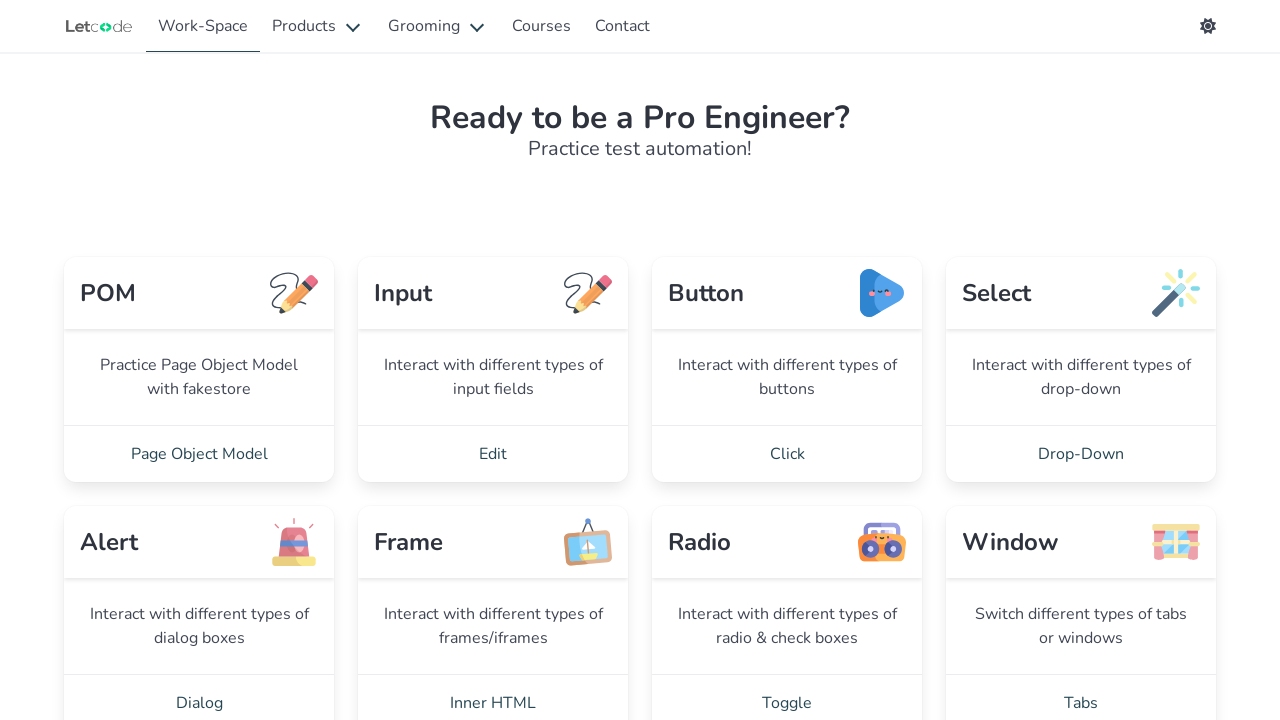

Clicked the Edit card link to navigate to edit input page at (493, 454) on xpath=//a[@class='card-footer-item' and @href='/edit']
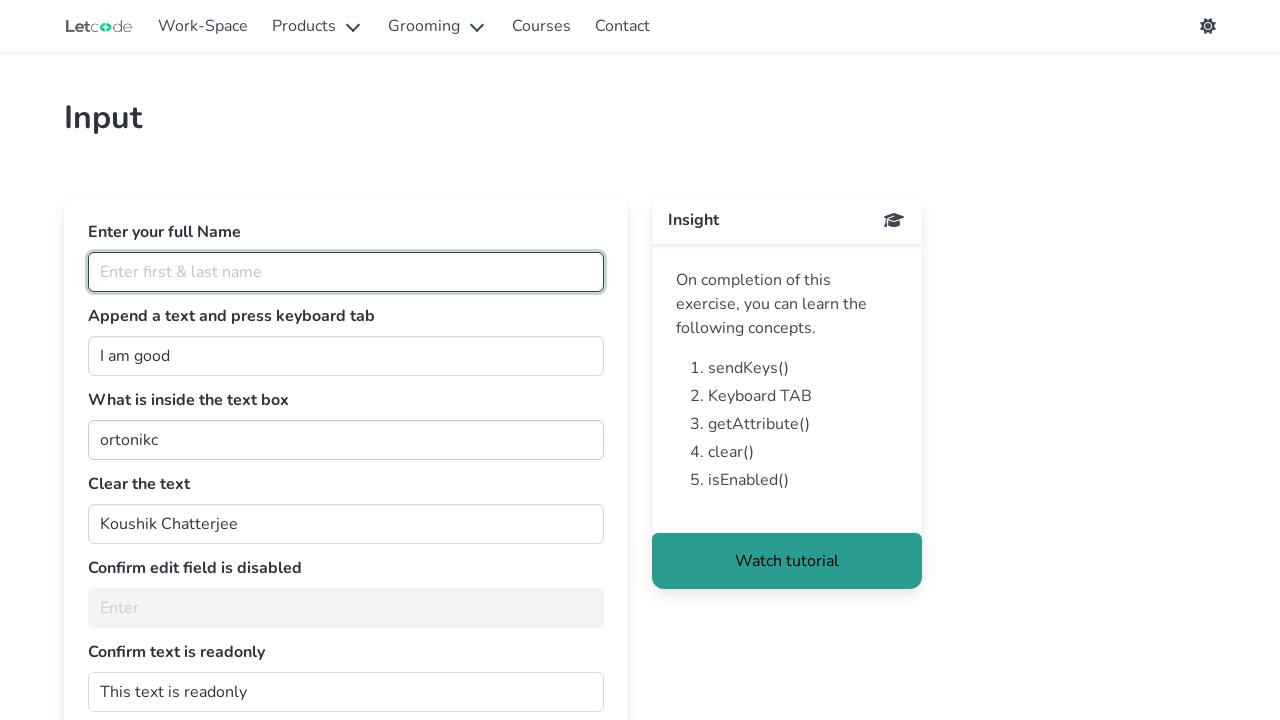

Filled fullName input field with 'vinothkumar' on #fullName
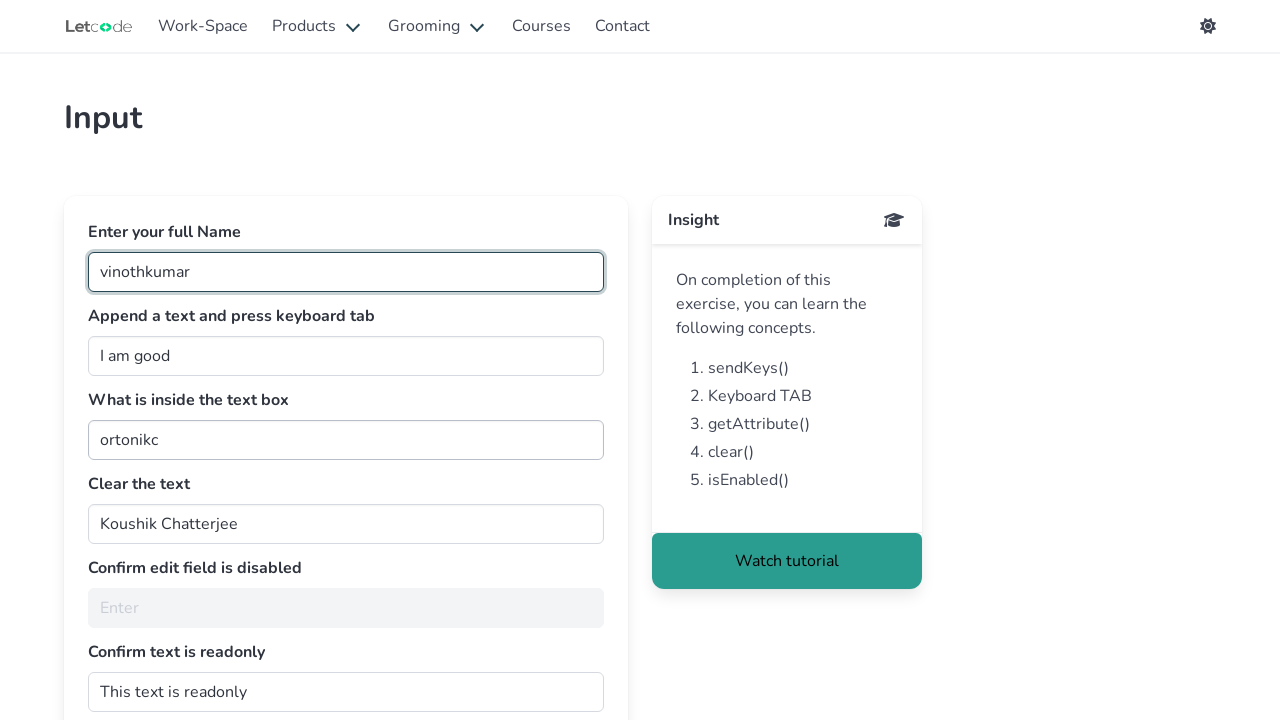

Clicked the join input field at (346, 356) on #join
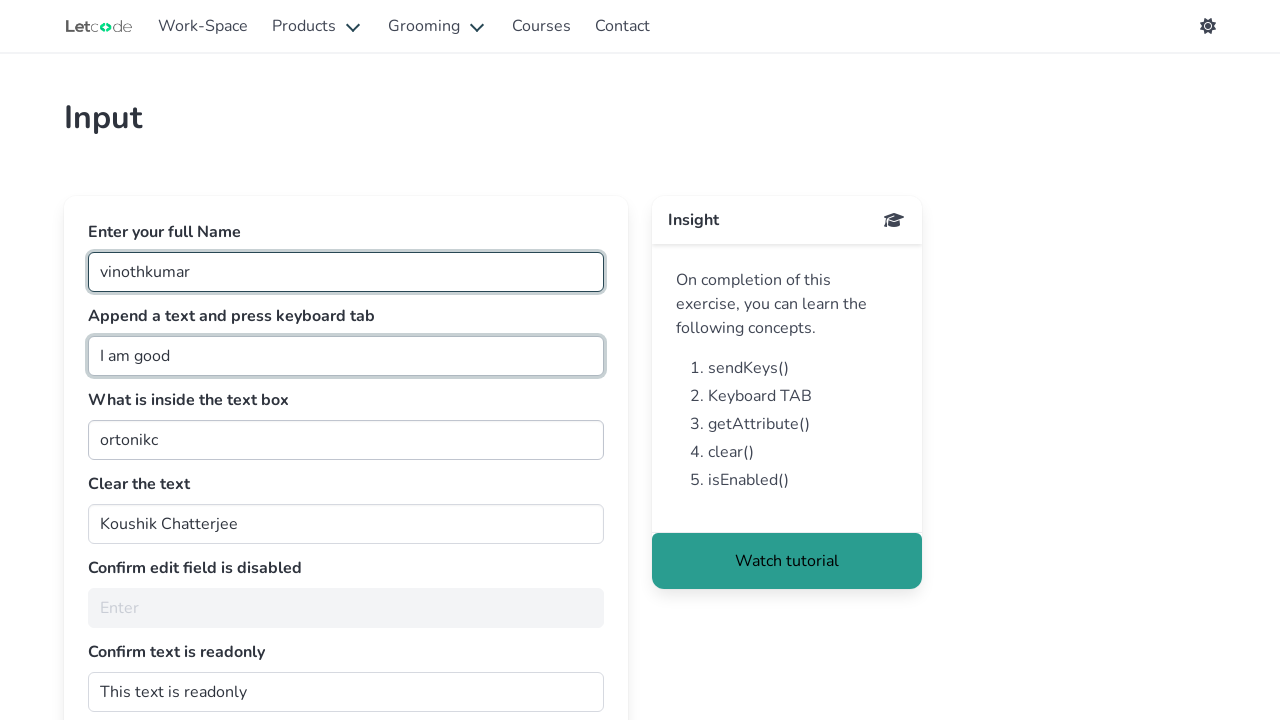

Typed ' person' in the join field
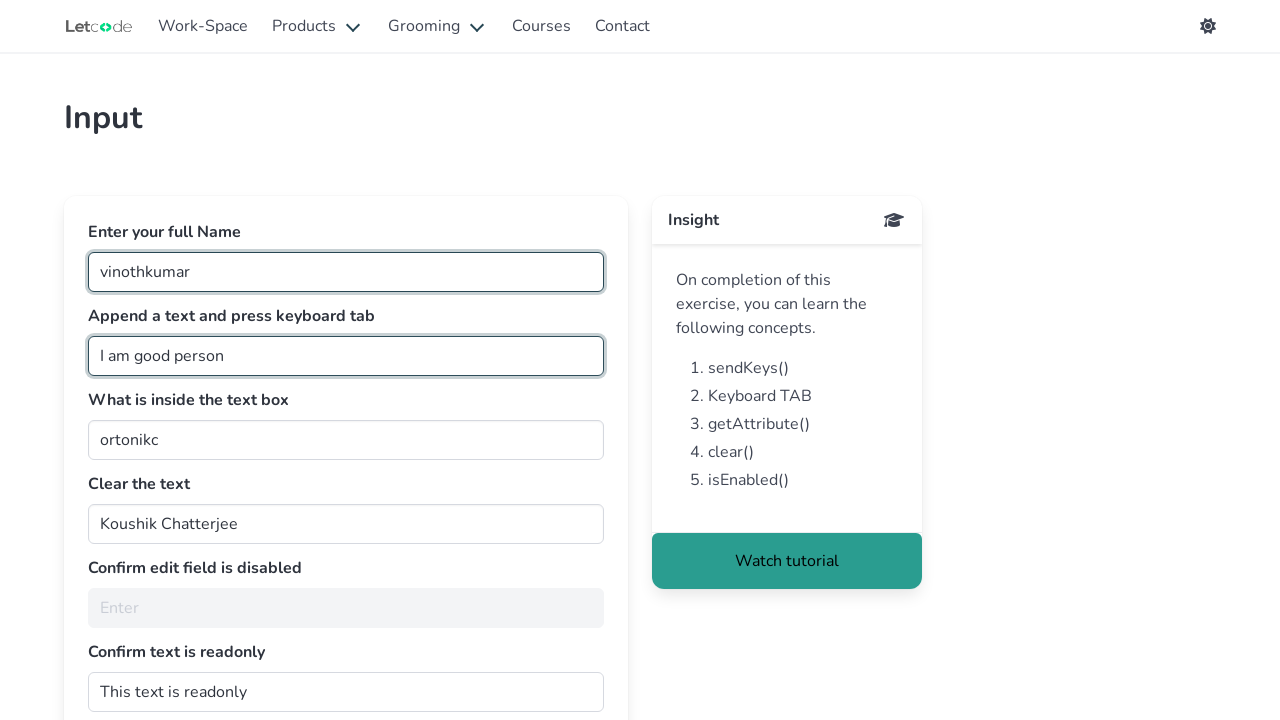

Pressed Enter in the join field
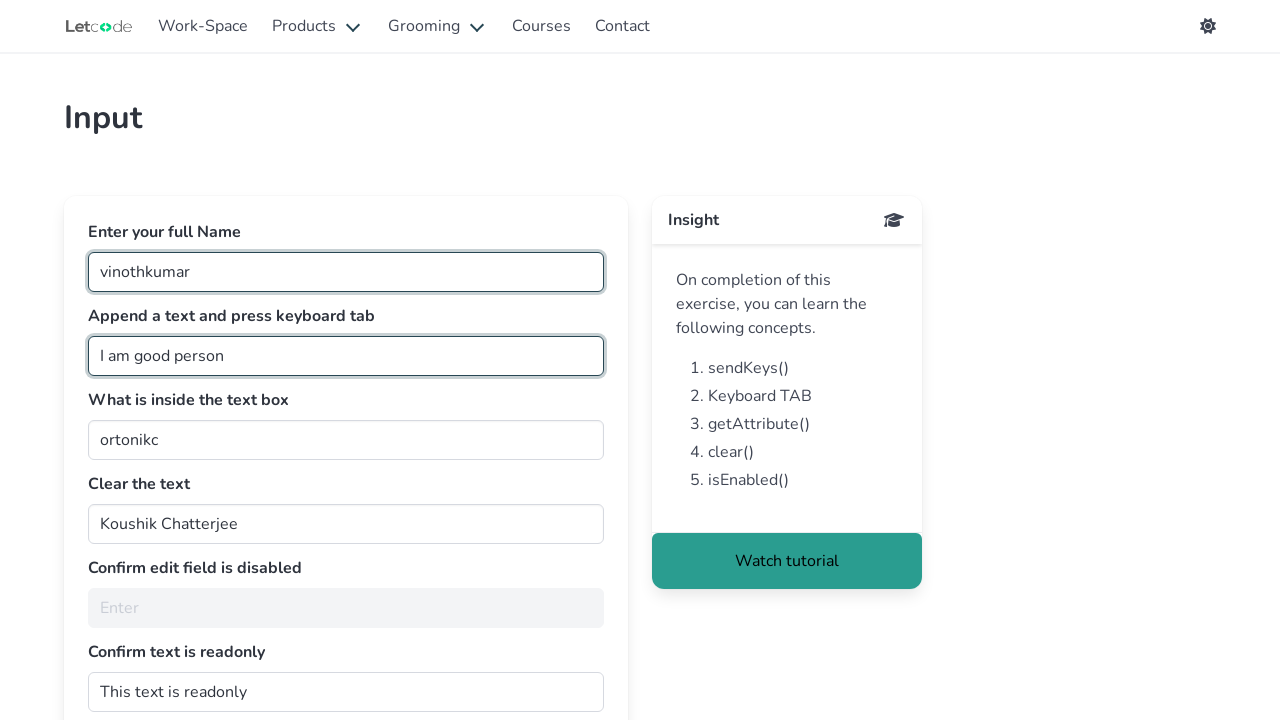

Cleared the clearMe input field on #clearMe
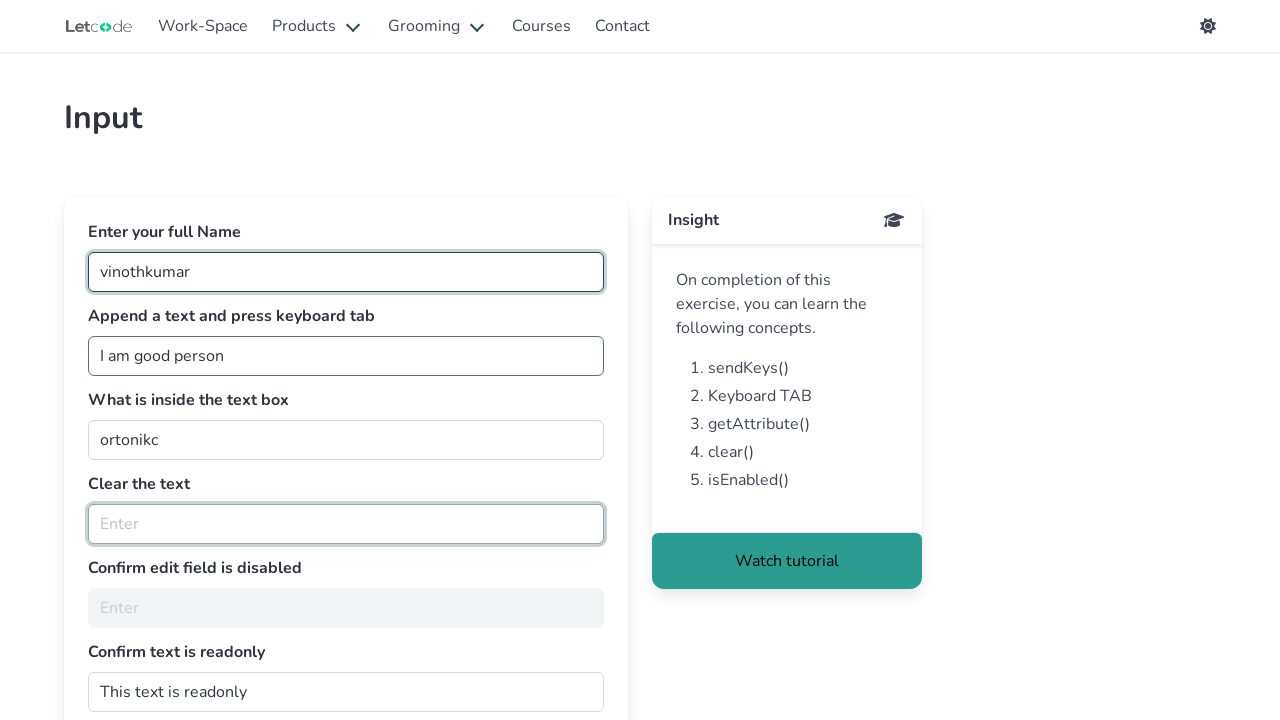

Waited for noEdit input field (readonly) to be visible
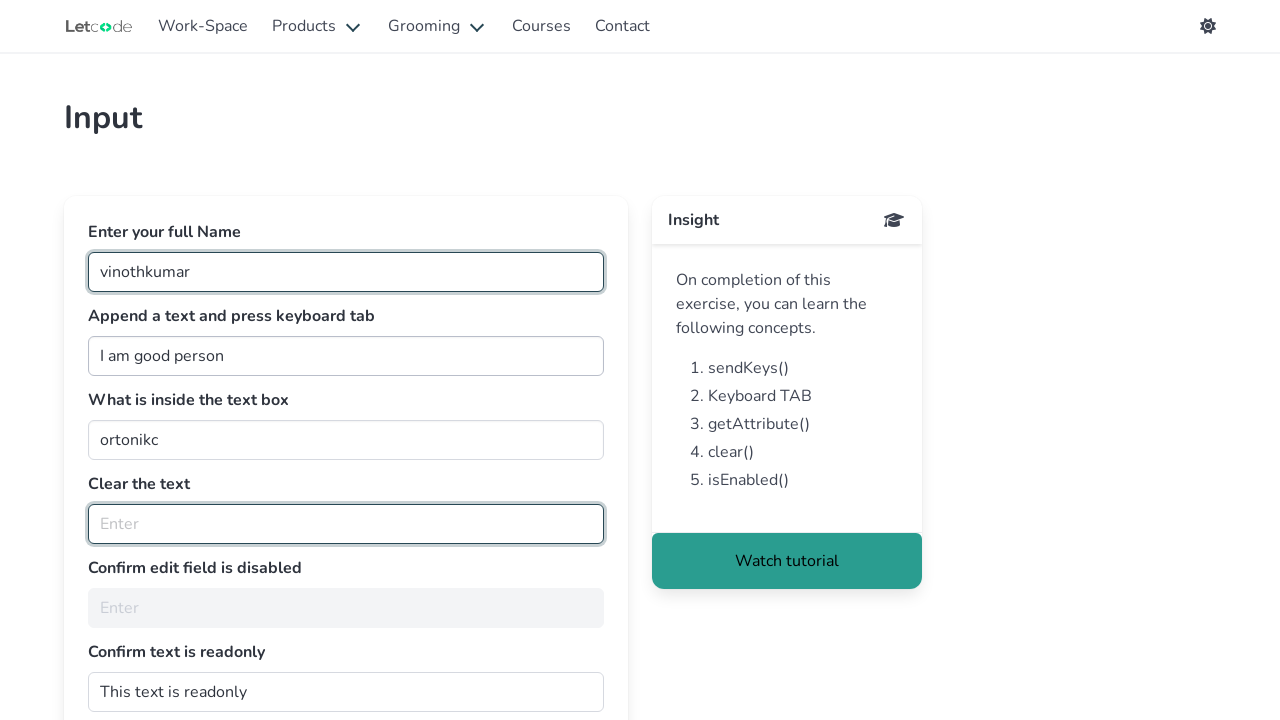

Waited for dontwrite input field (disabled) to be visible
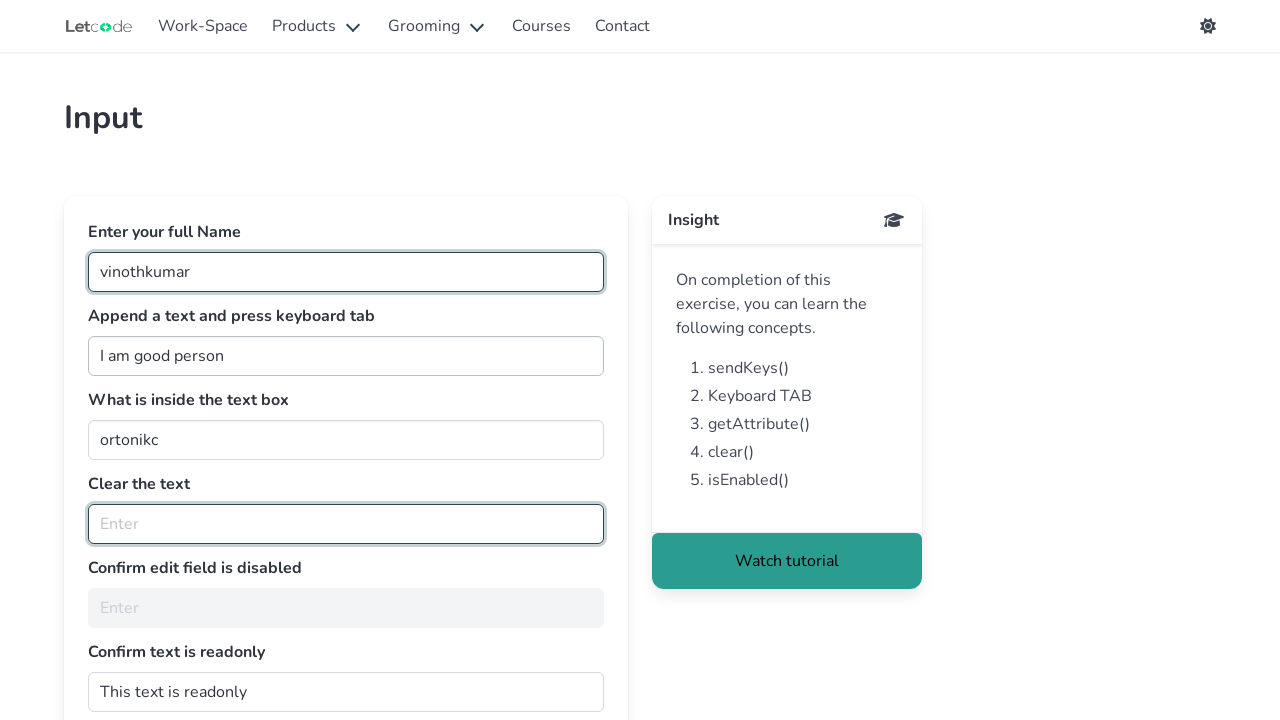

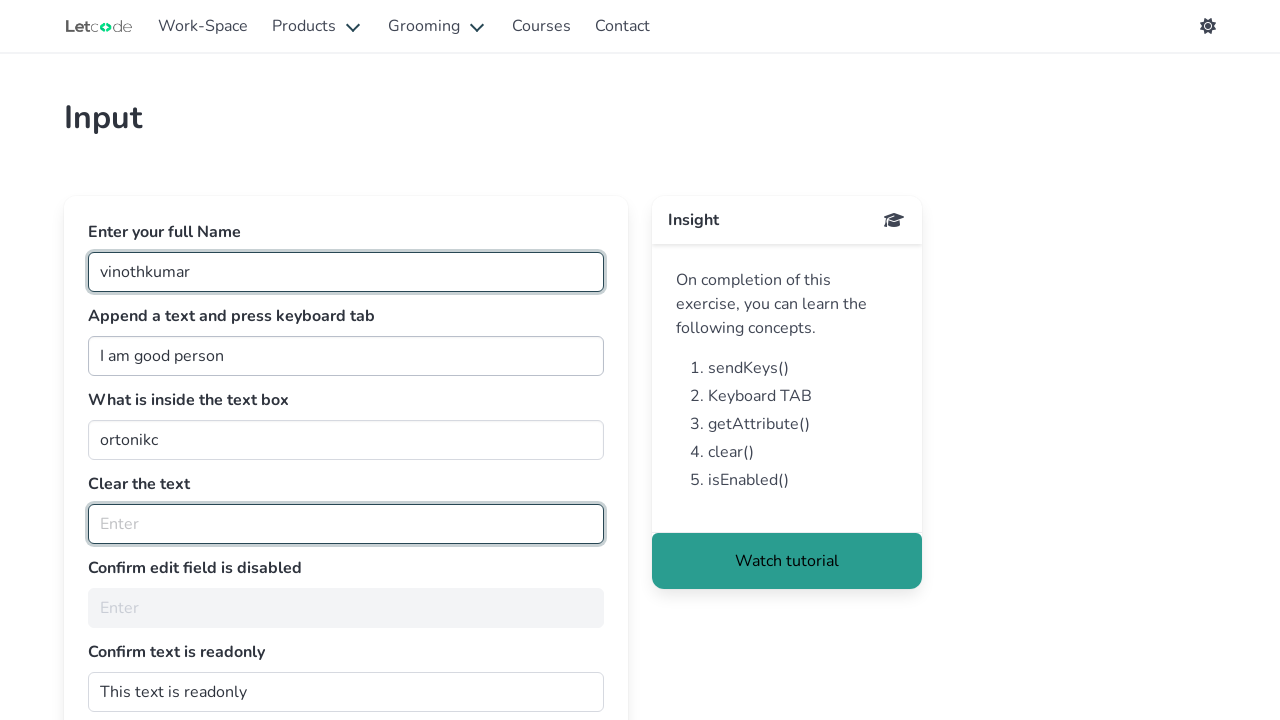